Opens the hamburger menu on the Ace Online Shoe Portal homepage

Starting URL: https://anupdamoda.github.io/AceOnlineShoePortal/index.html

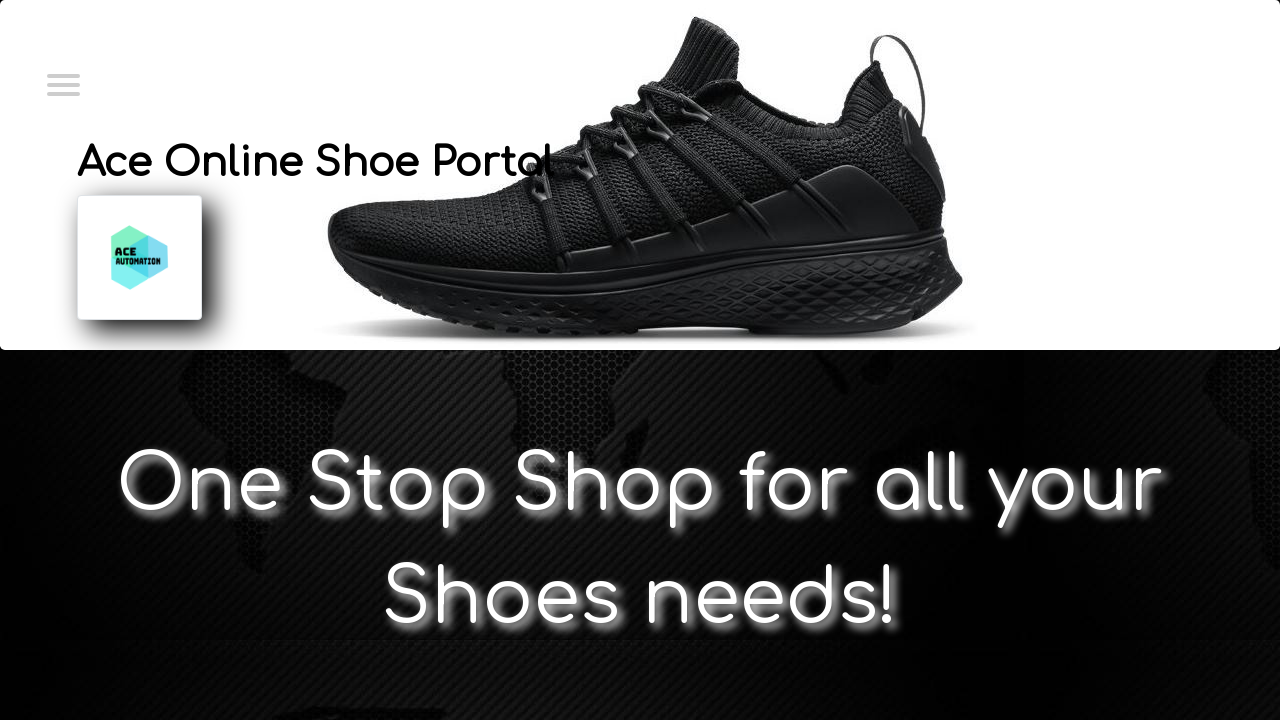

Navigated to Ace Online Shoe Portal homepage
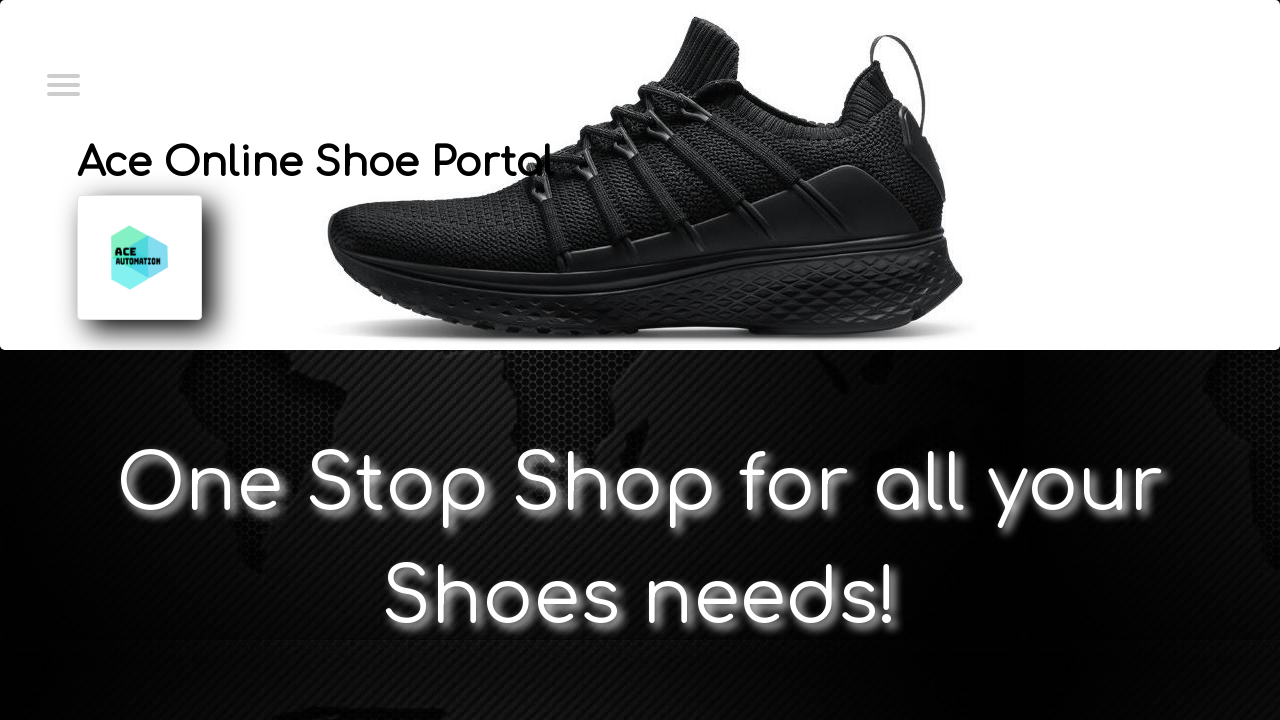

Clicked hamburger menu checkbox to open navigation at (62, 83) on xpath=//input[@type='checkbox']
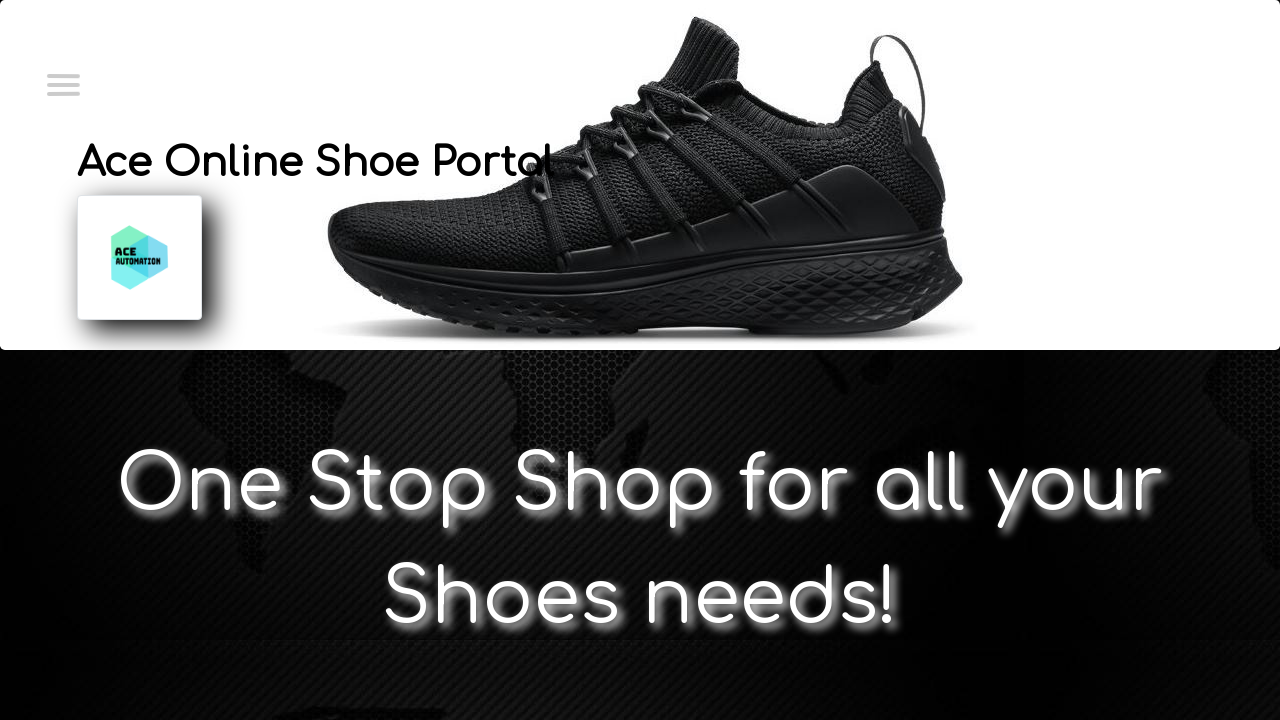

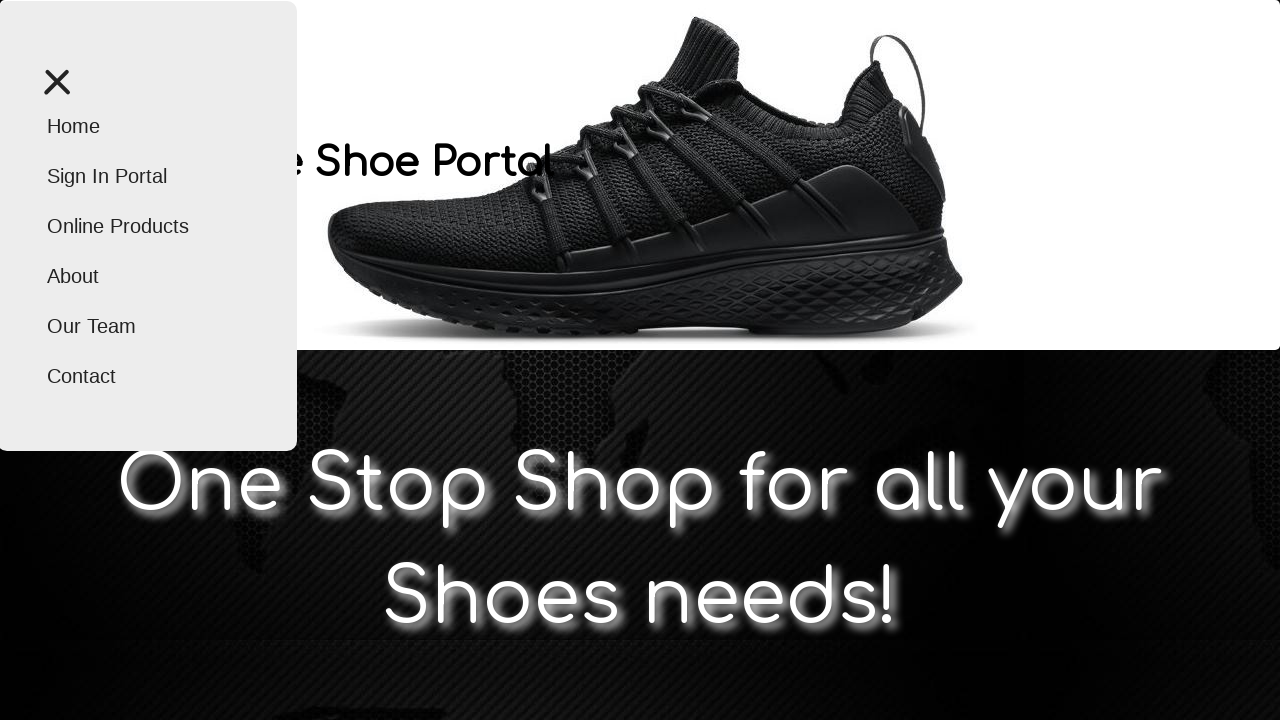